Tests that submitting the TextBox form with cleared/empty inputs results in empty output

Starting URL: https://demoqa.com/

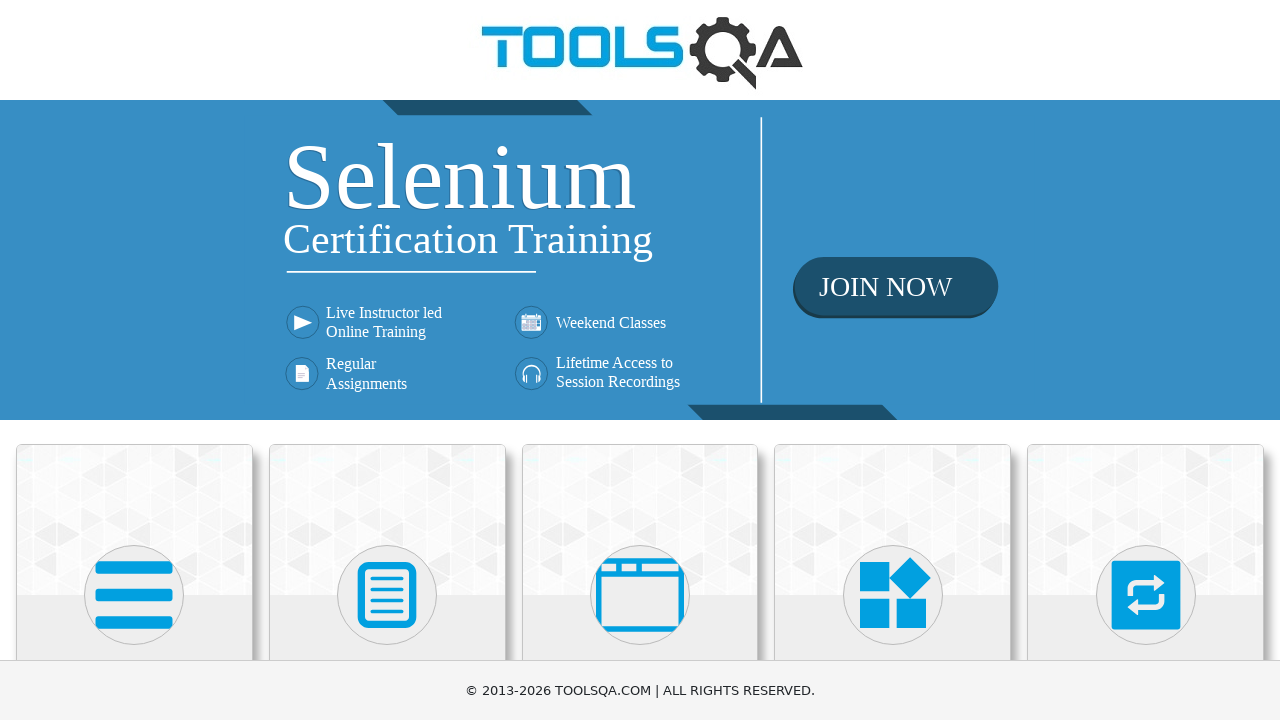

Clicked on Elements card at (134, 360) on xpath=//*[text()='Elements']
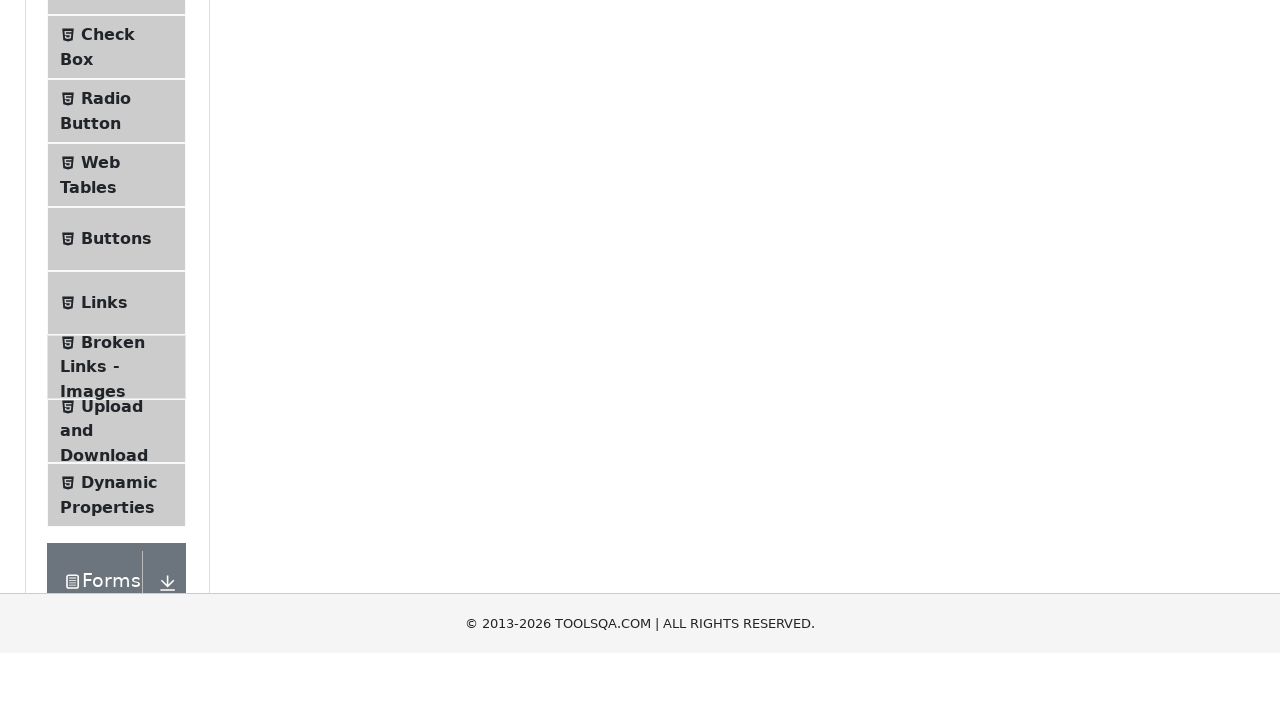

Clicked on Text Box menu item at (116, 261) on #item-0
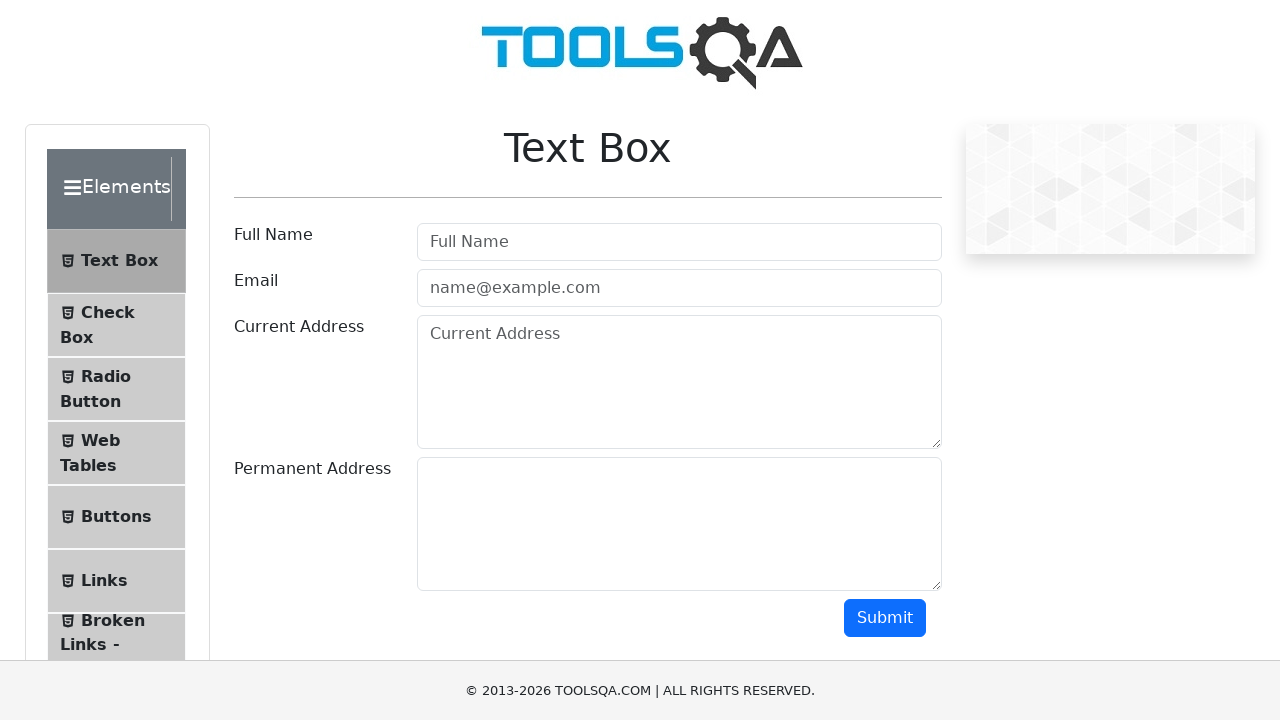

Text Box page loaded
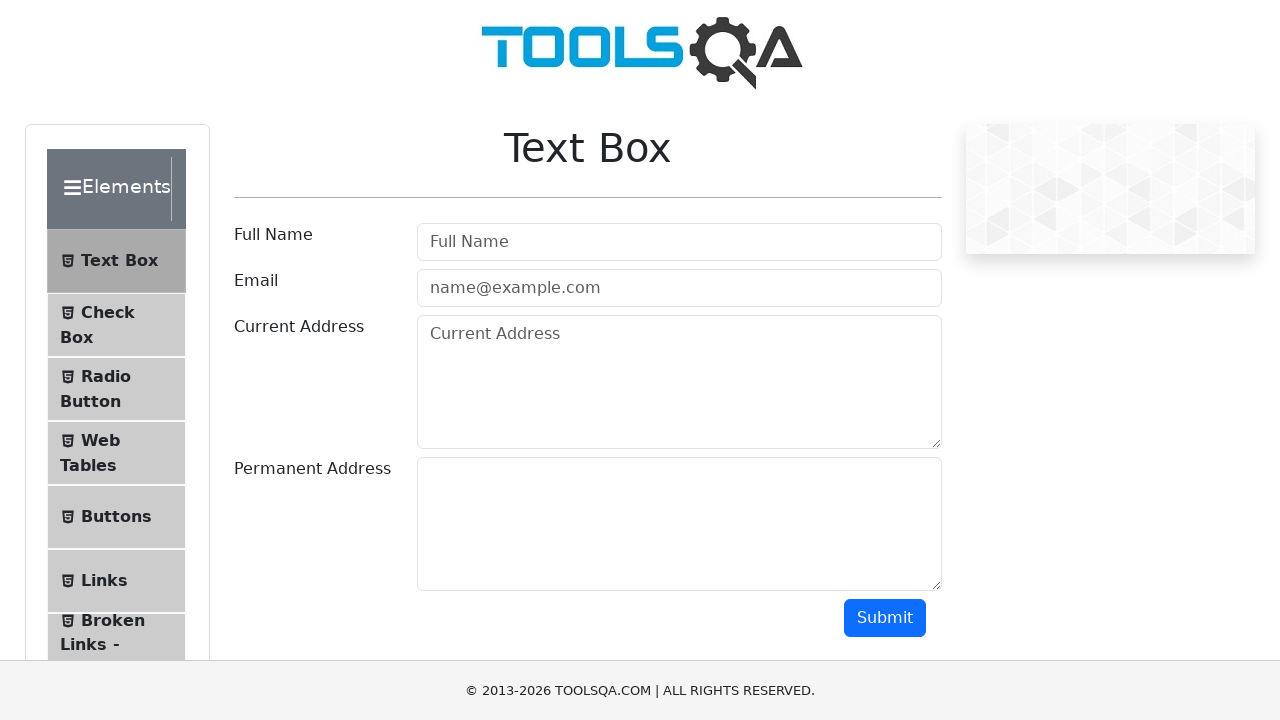

Cleared userName field on #userName
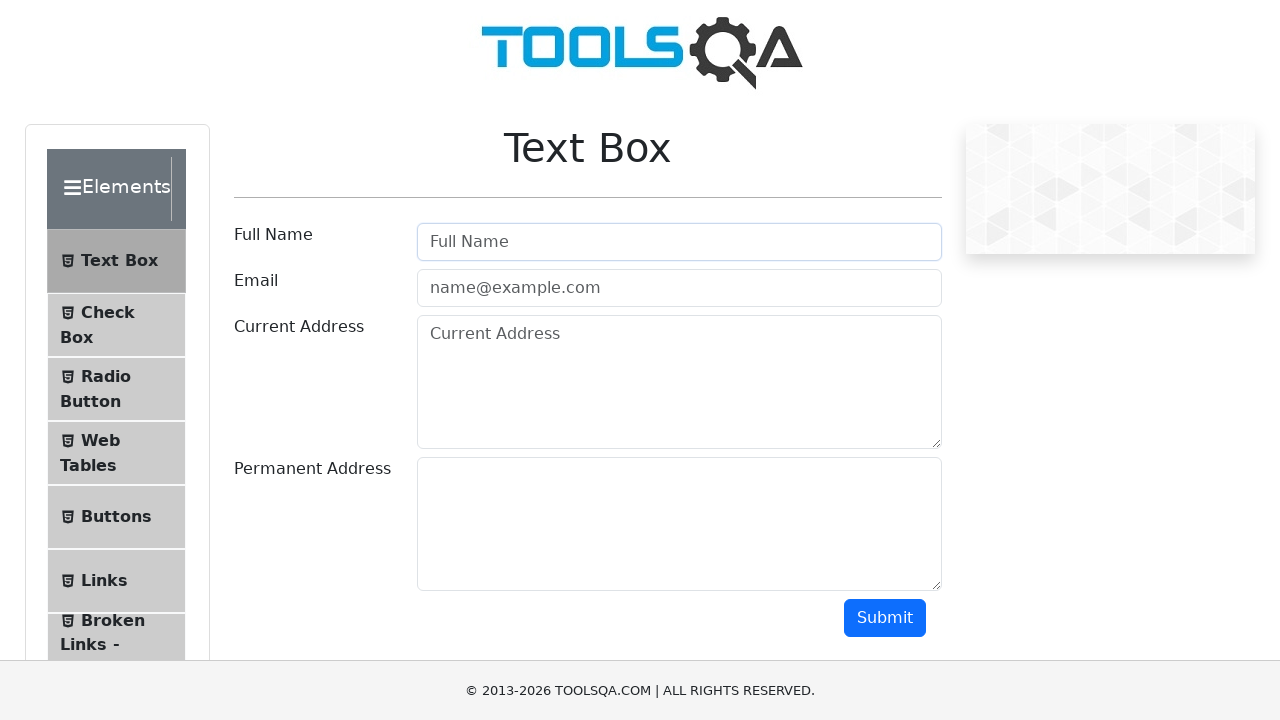

Cleared userEmail field on #userEmail
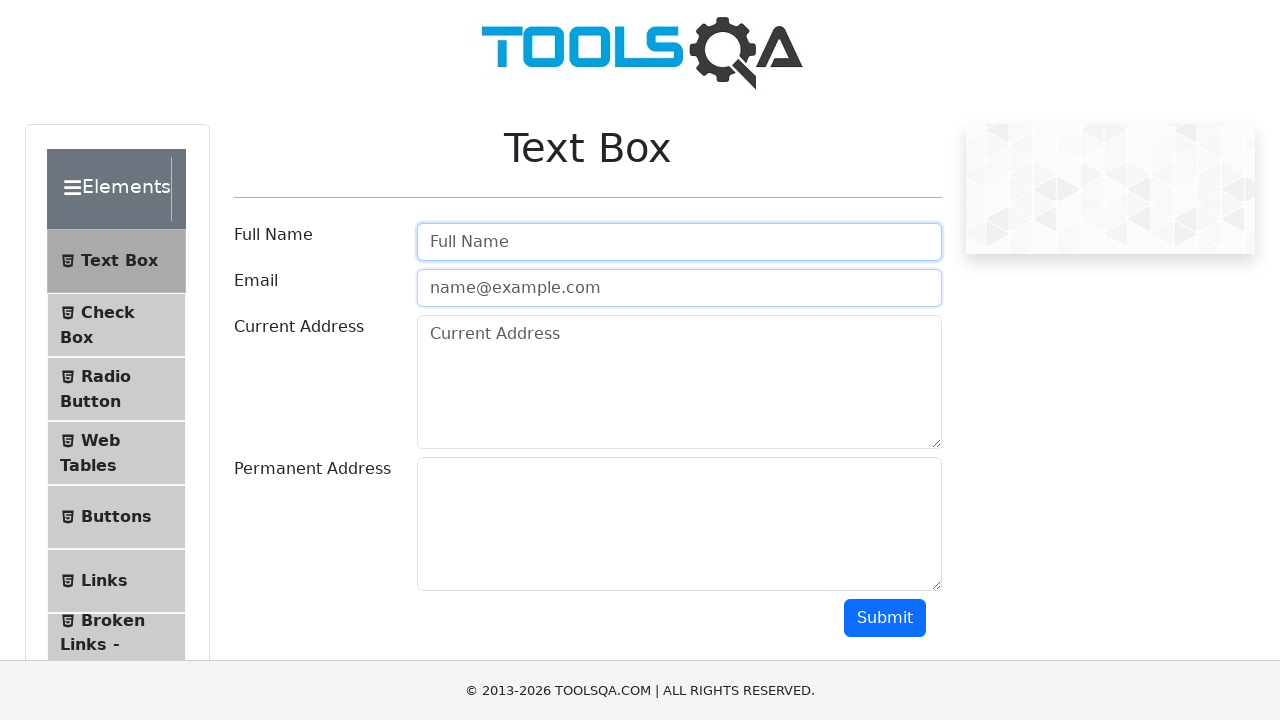

Cleared currentAddress field on #currentAddress
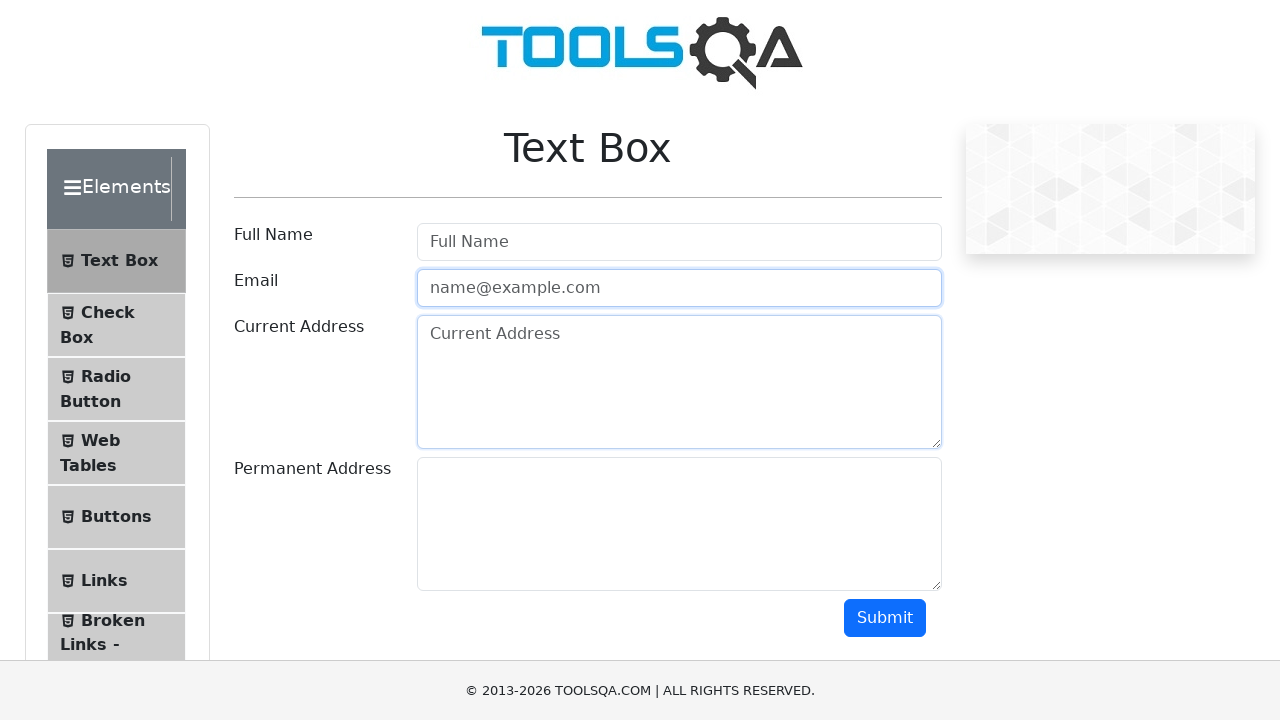

Cleared permanentAddress field on #permanentAddress
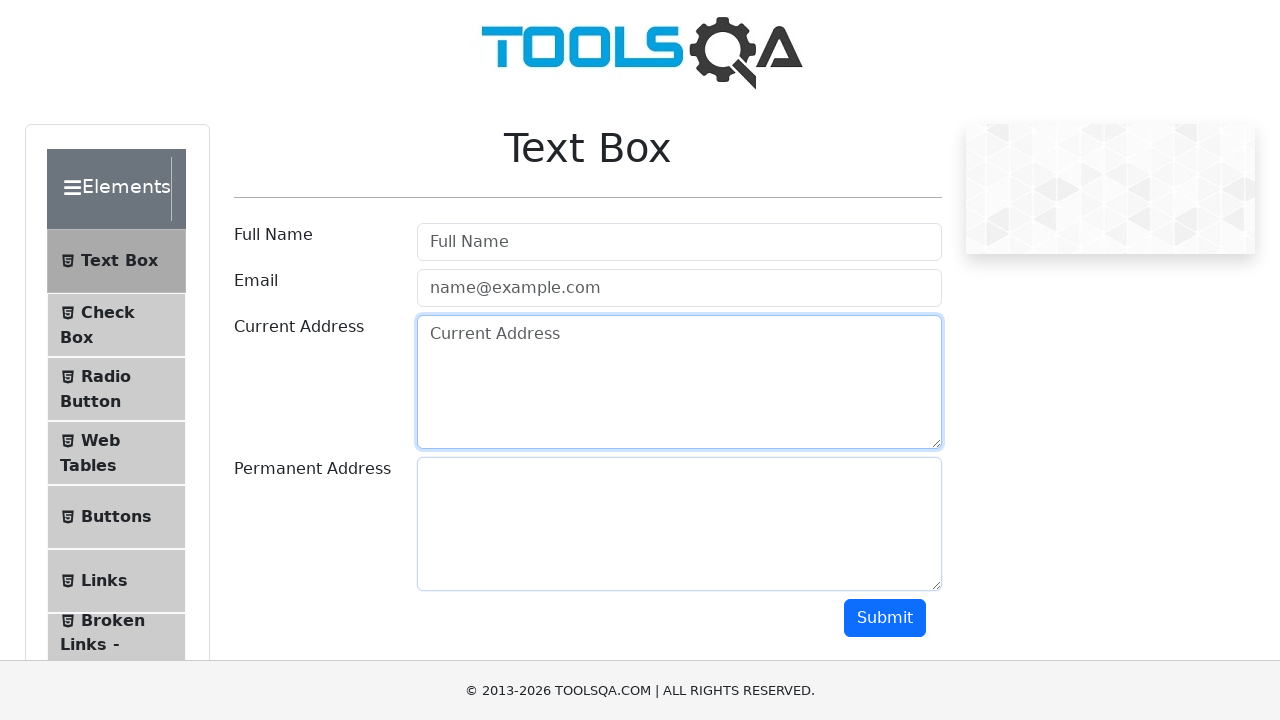

Clicked submit button with empty form fields at (885, 618) on #submit
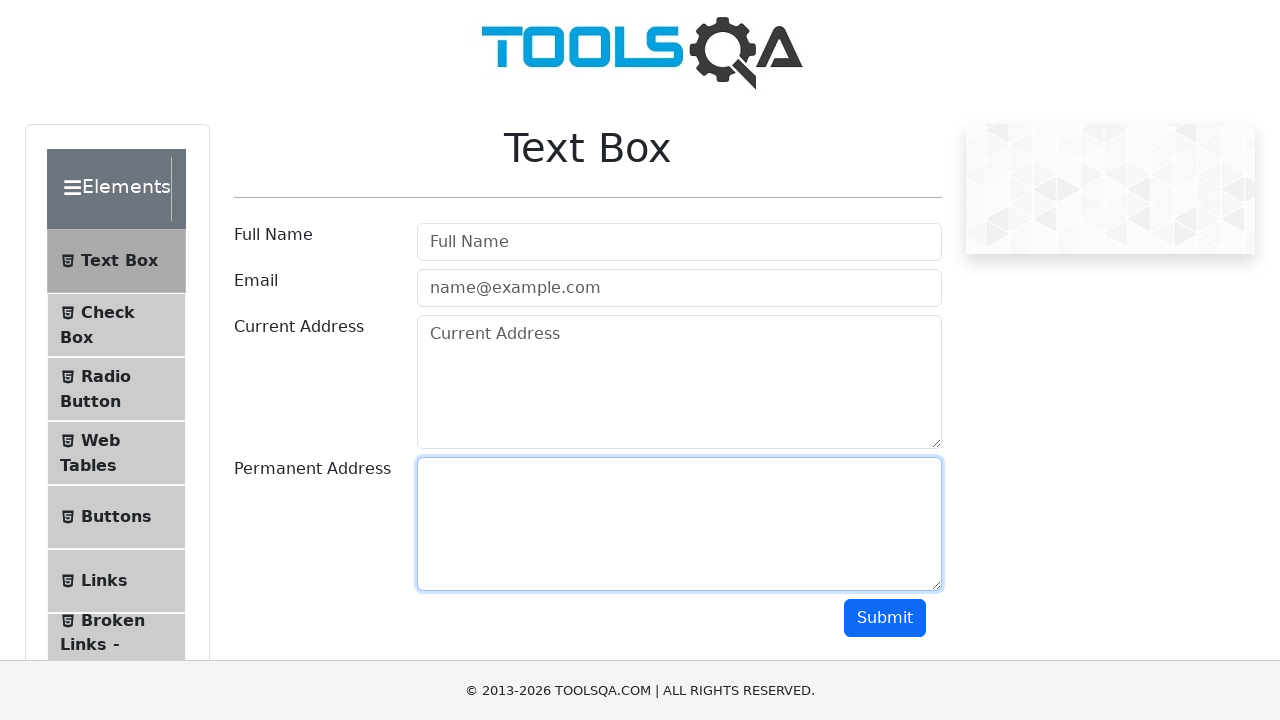

Waited for form to process after submission
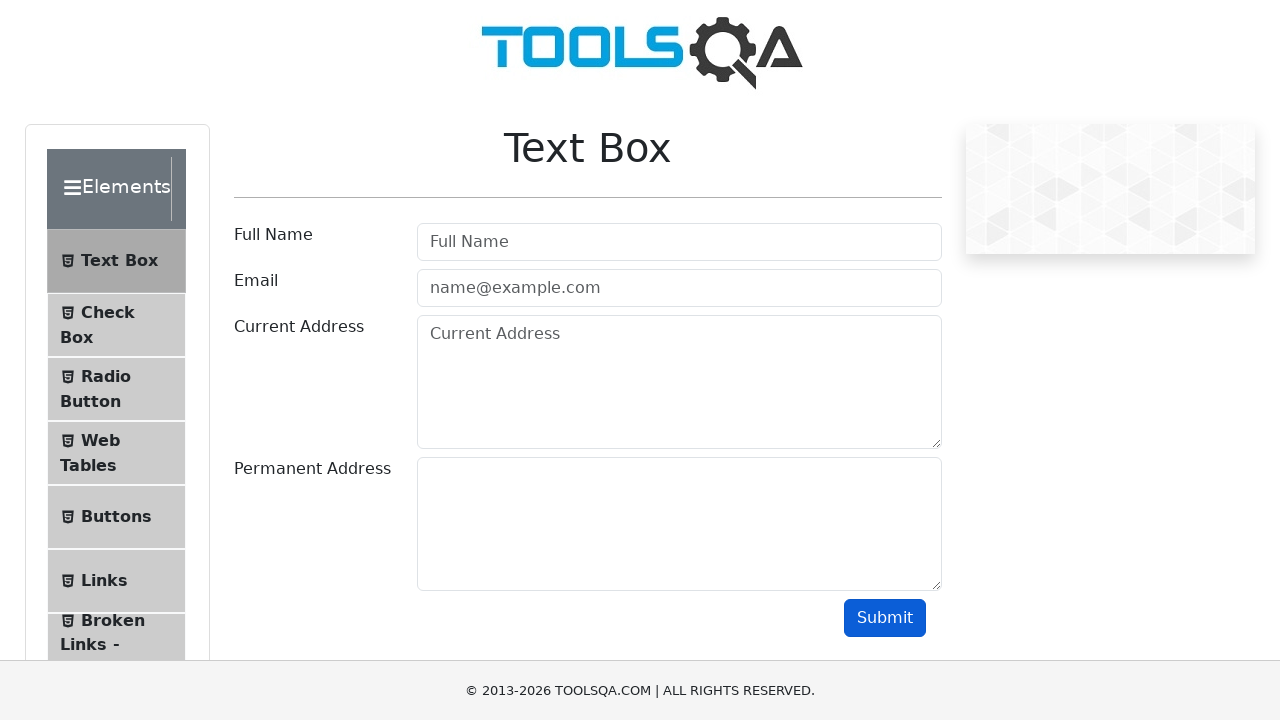

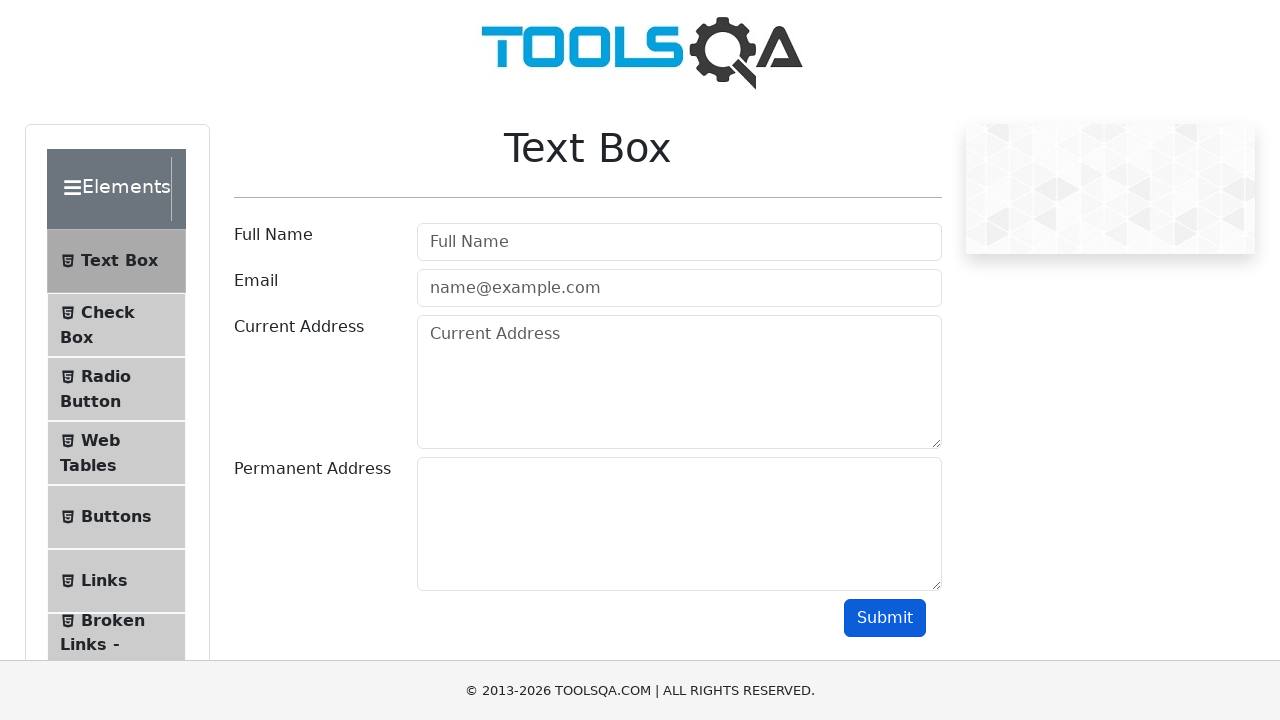